Tests iframe handling by switching to a named frame and entering text into an input field

Starting URL: https://demo.automationtesting.in/Frames.html

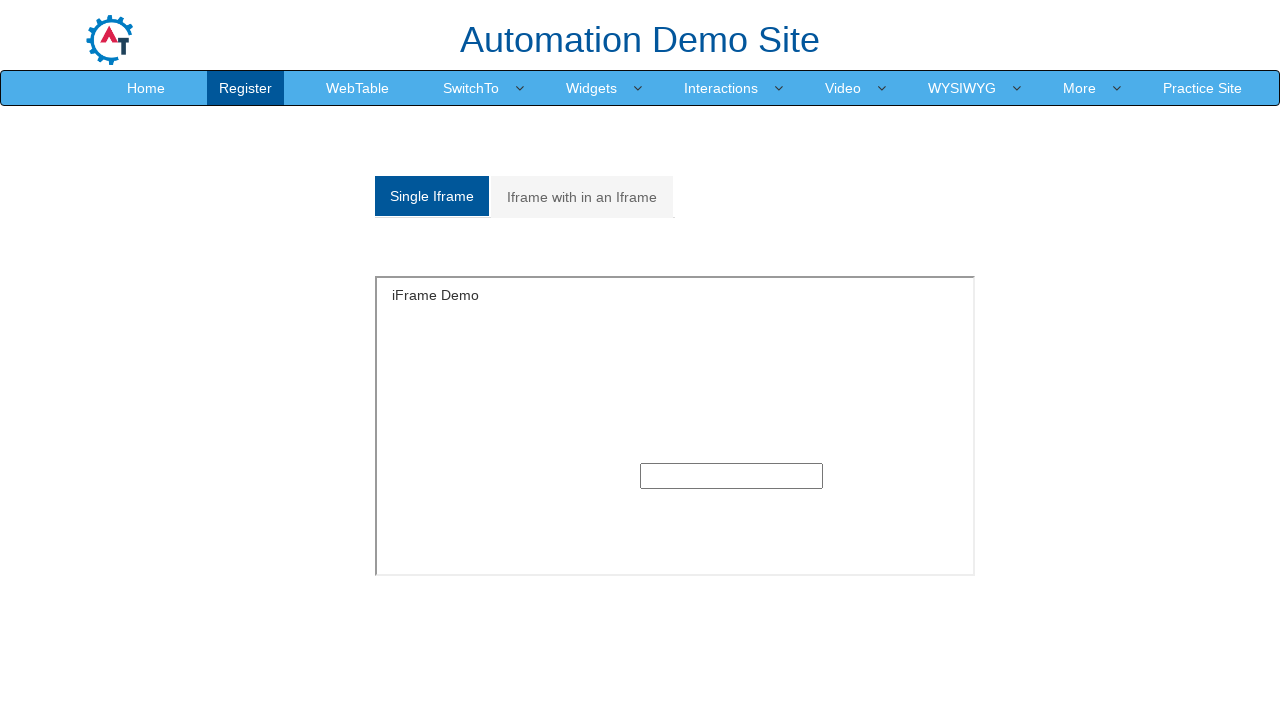

Waited 2 seconds for page to load
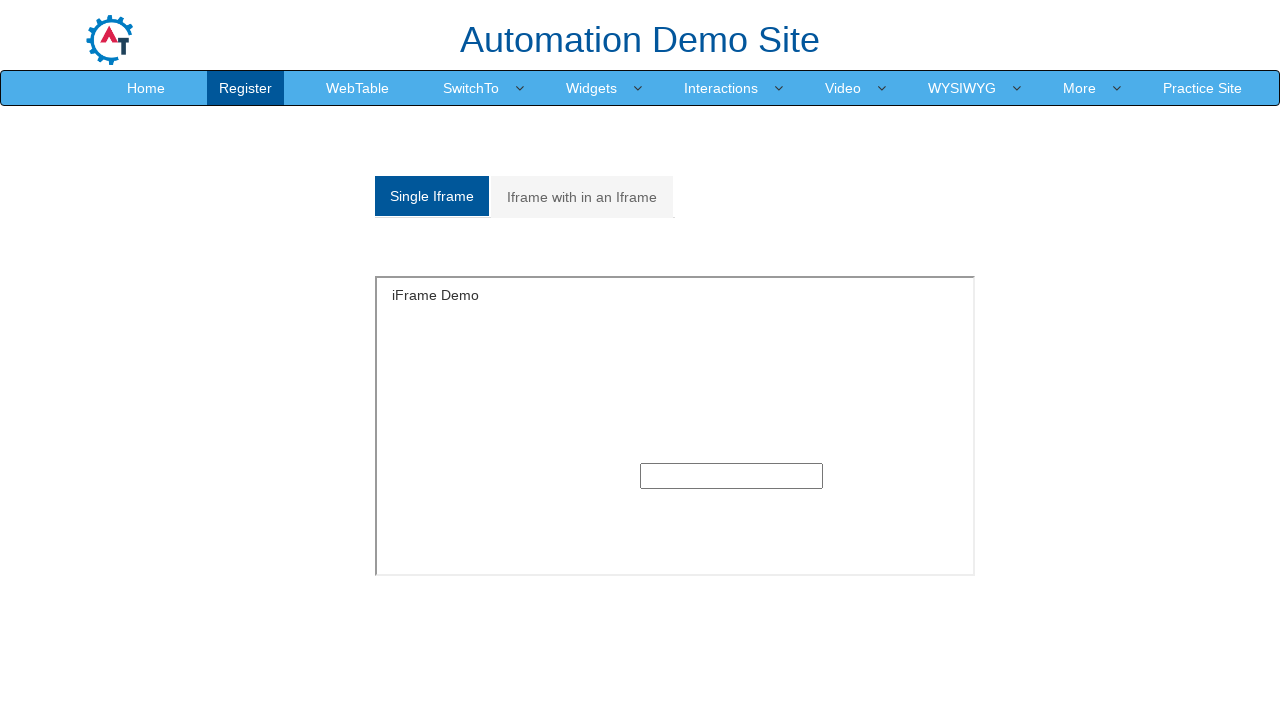

Located iframe with name 'SingleFrame'
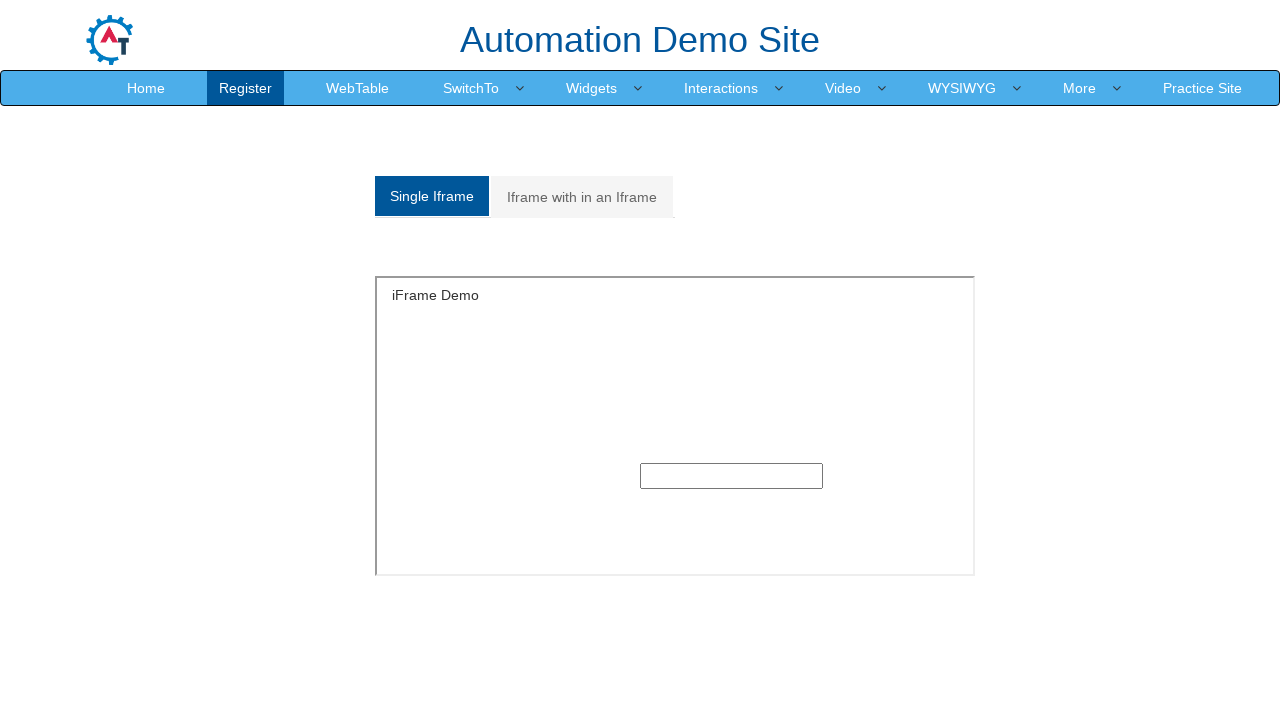

Filled text input field in iframe with 'Rudreshwar Jha' on iframe[name='SingleFrame'] >> internal:control=enter-frame >> input[type='text']
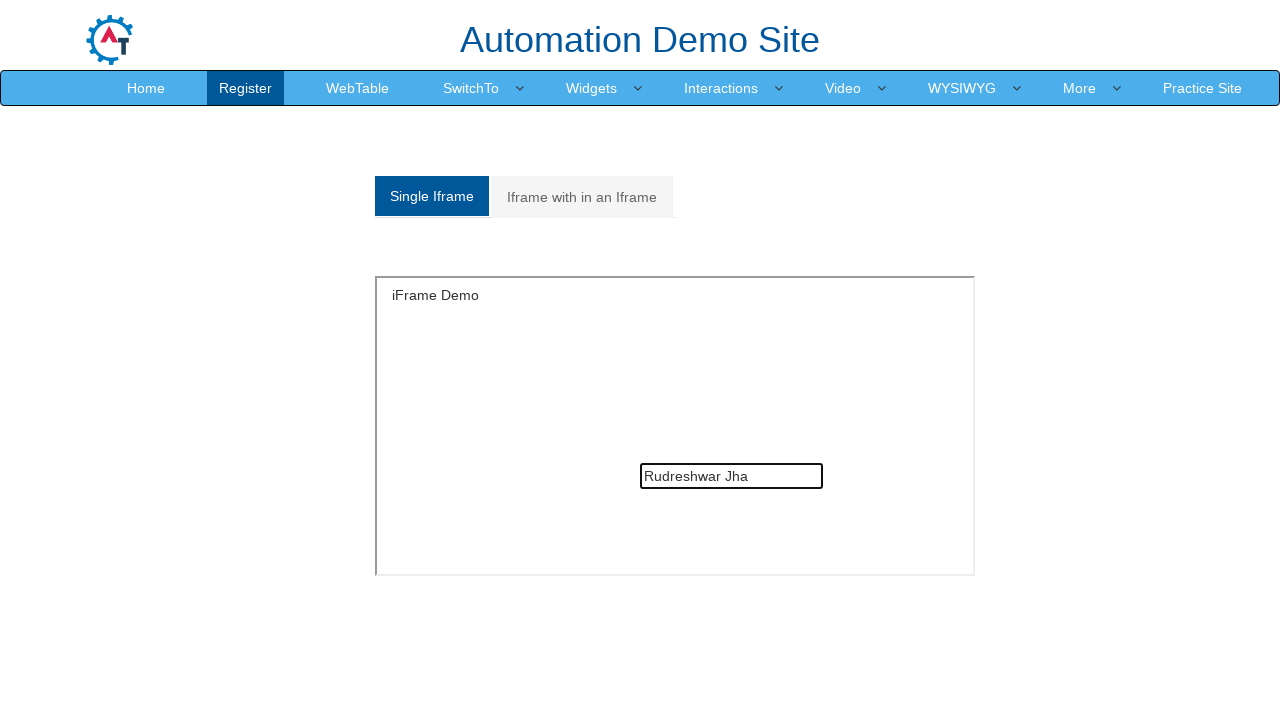

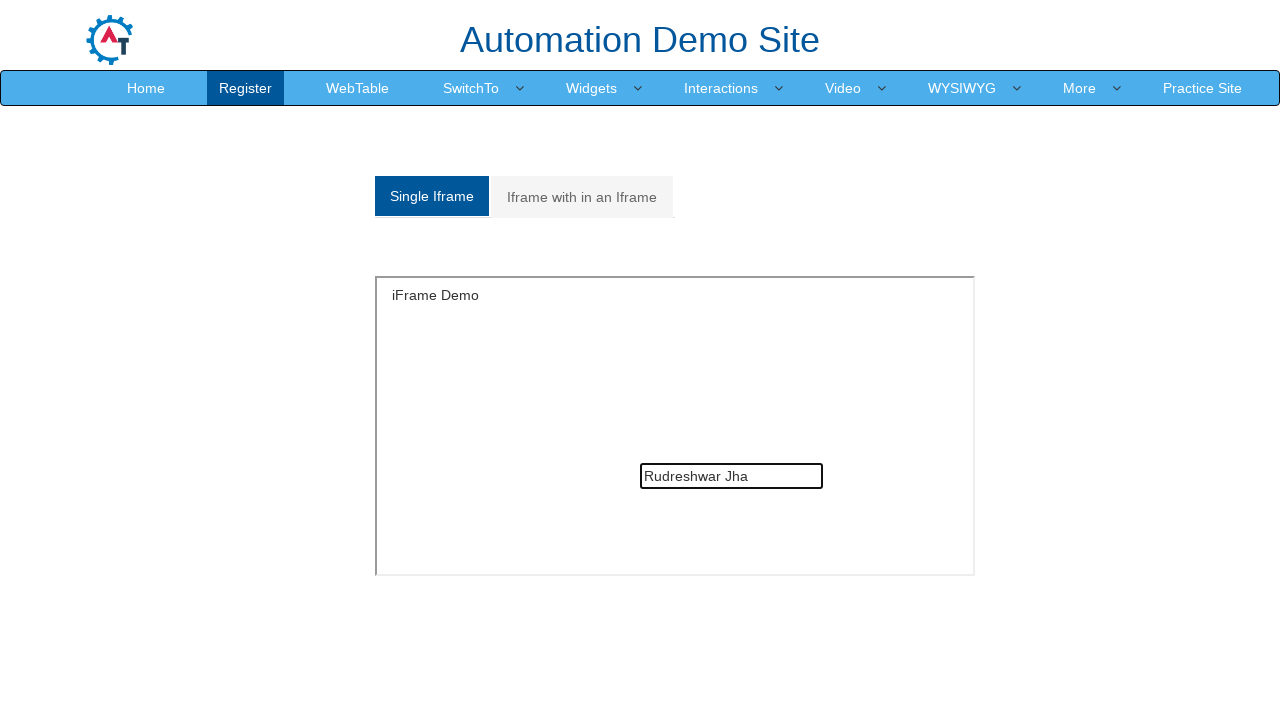